Verifies the URL of the Infographics & Visualizations page

Starting URL: https://www.census.gov

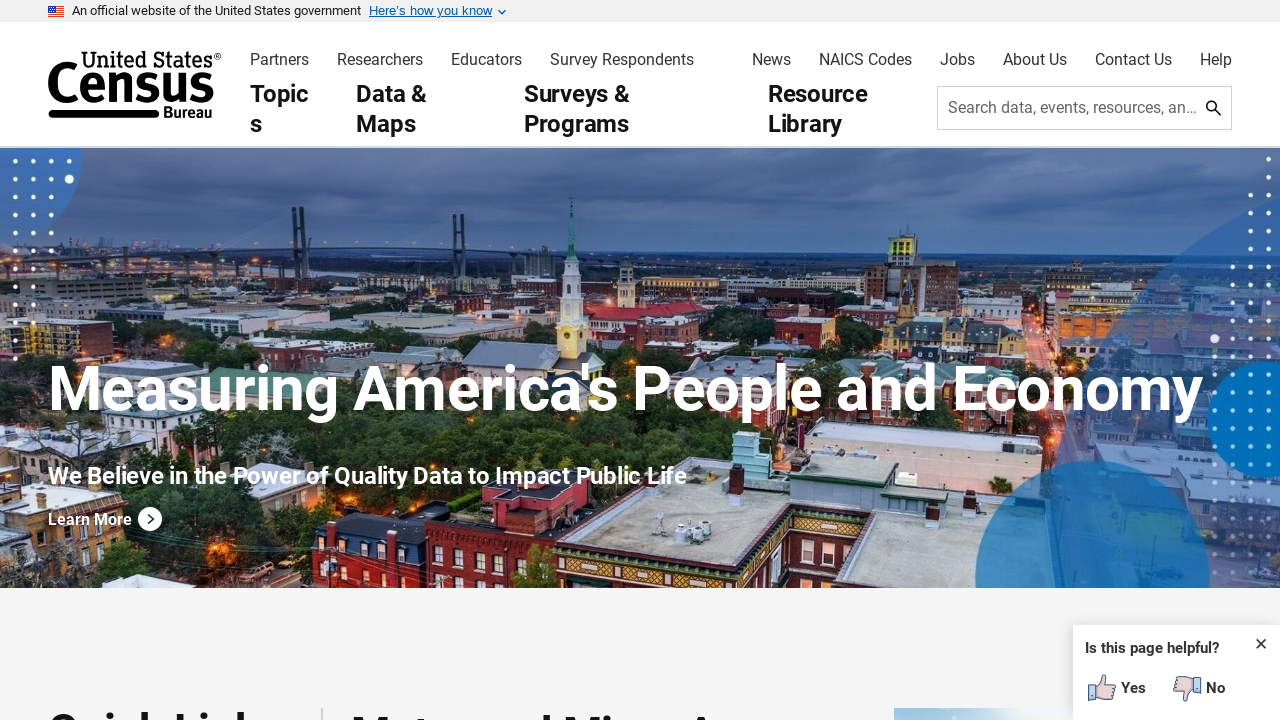

Clicked on Library link at (853, 109) on text=Library
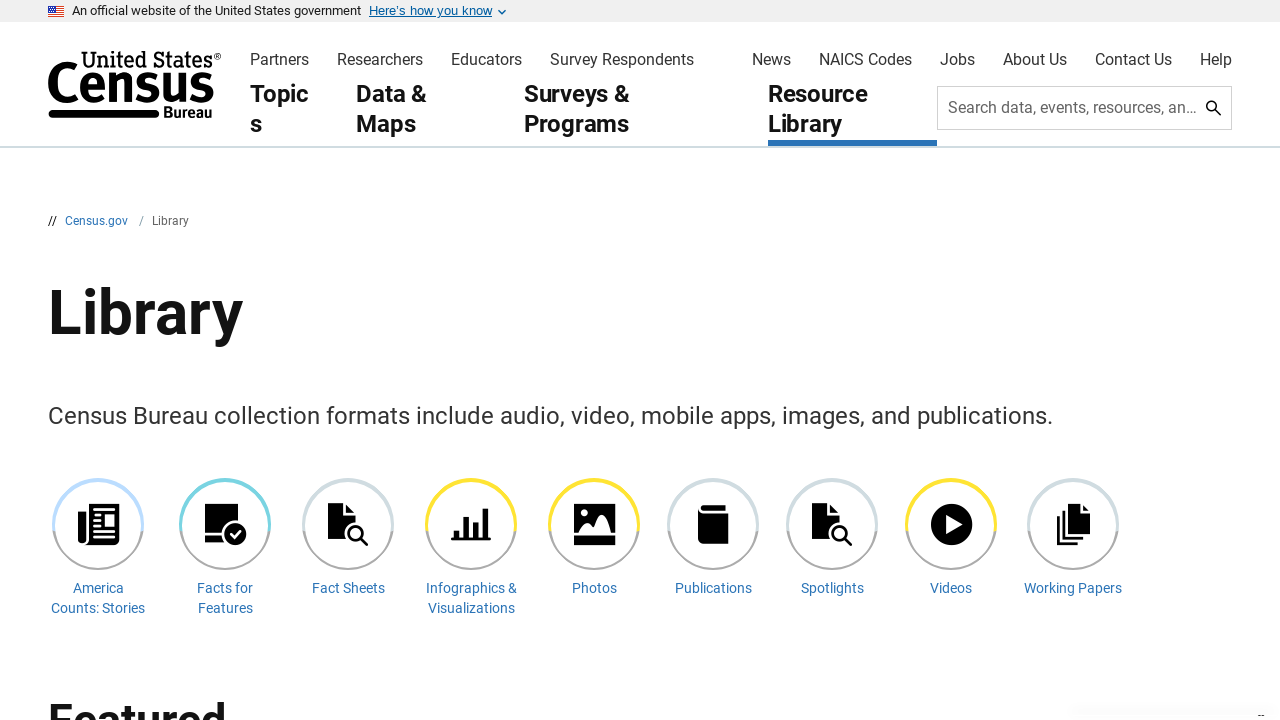

Clicked on Infographics & Visualizations link at (471, 598) on text=Infographics & Visualizations
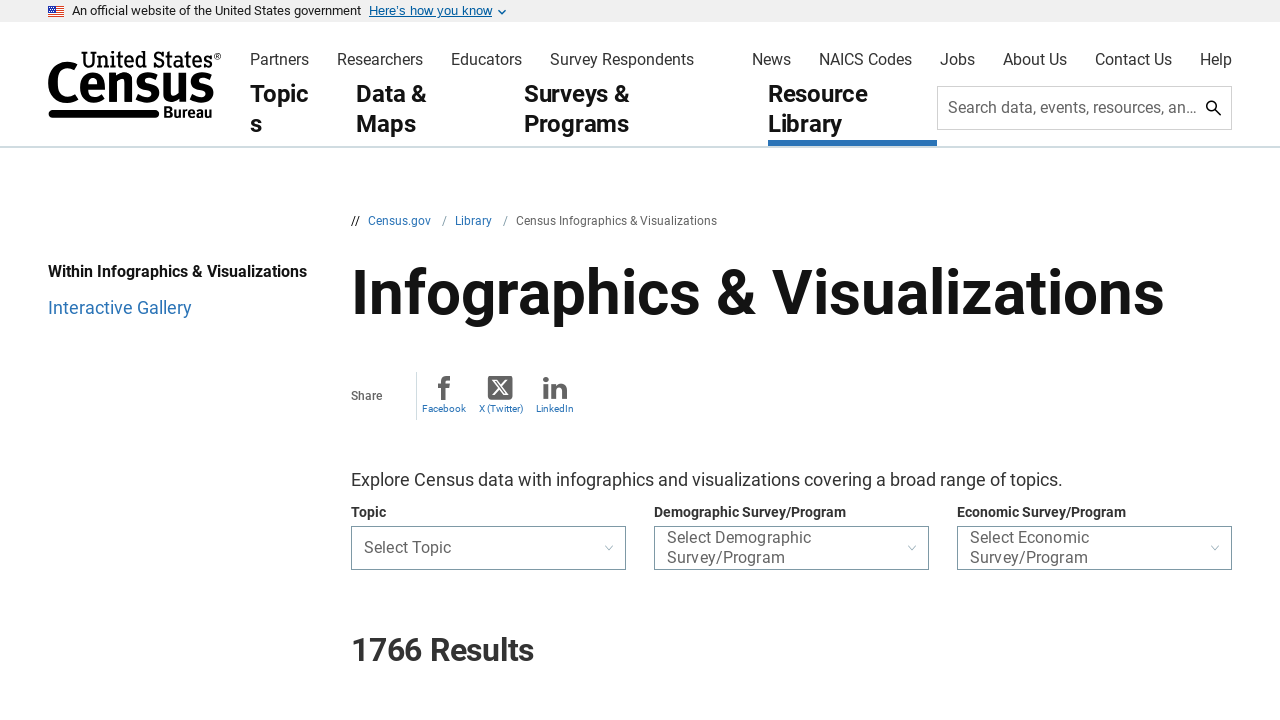

Verified URL navigated to Infographics & Visualizations page (https://www.census.gov/library/visualizations.html)
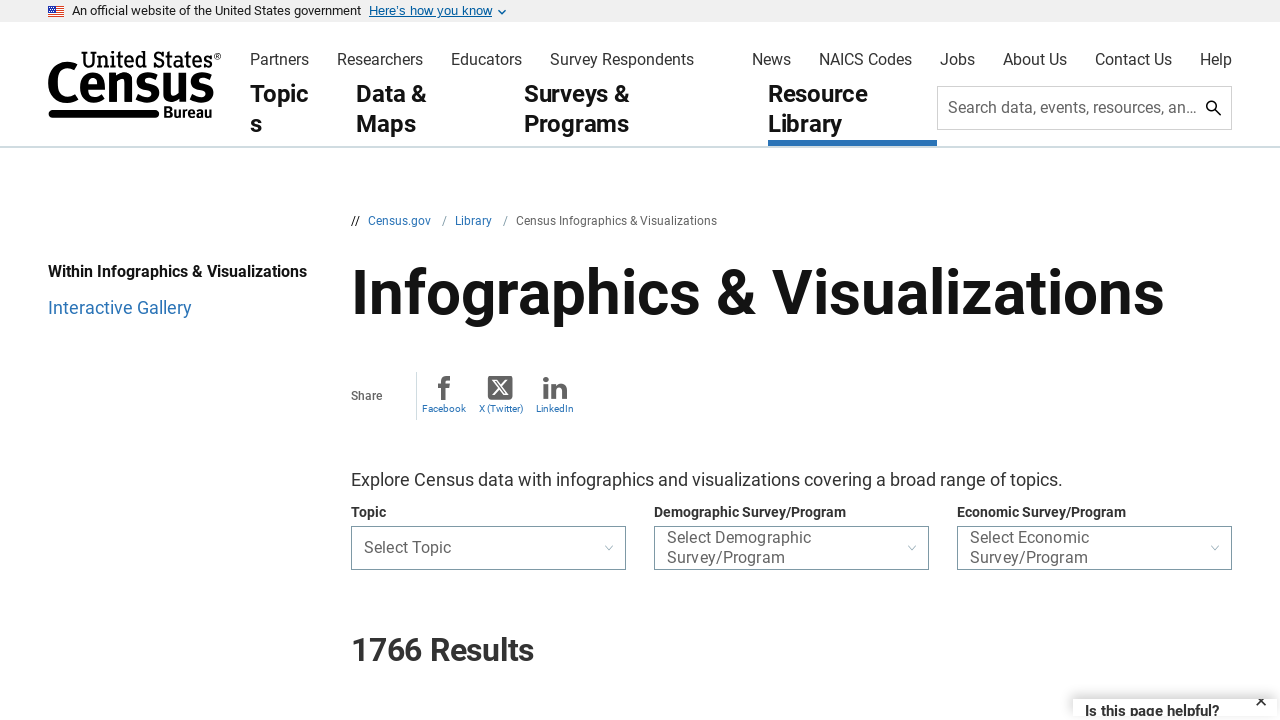

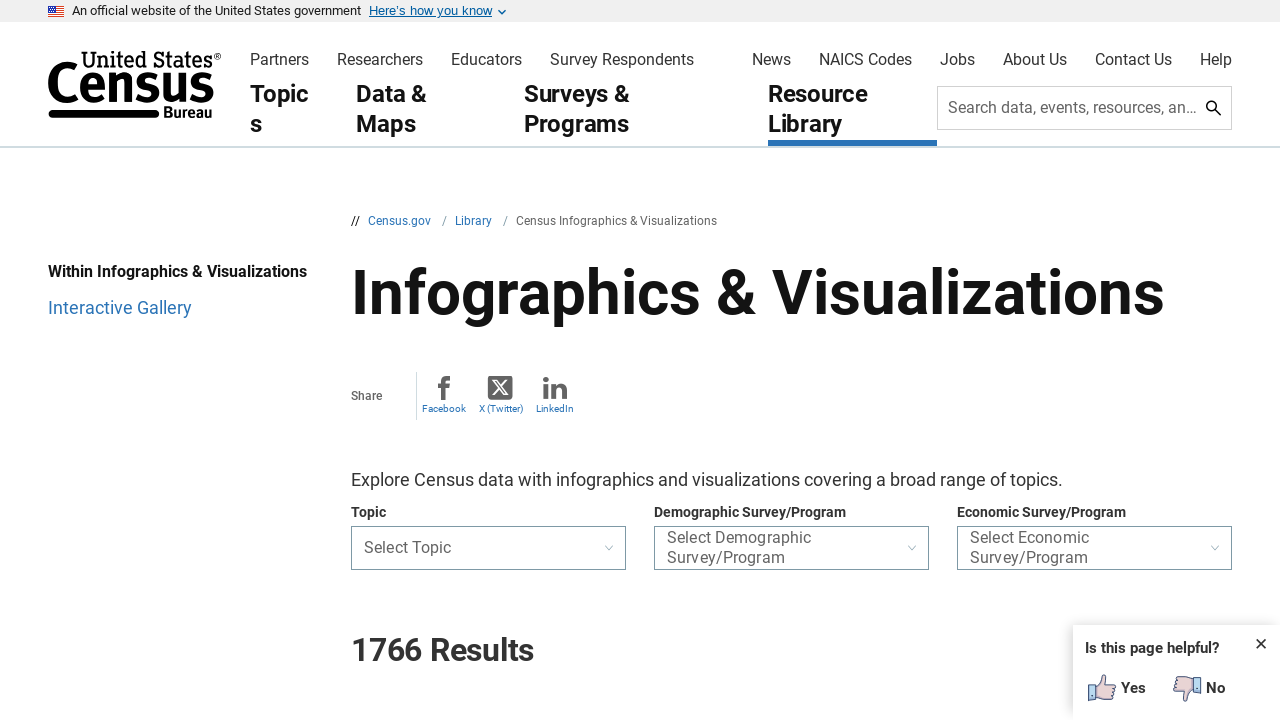